Tests hover functionality on the first figure element and verifies the user name is displayed

Starting URL: https://the-internet.herokuapp.com/hovers

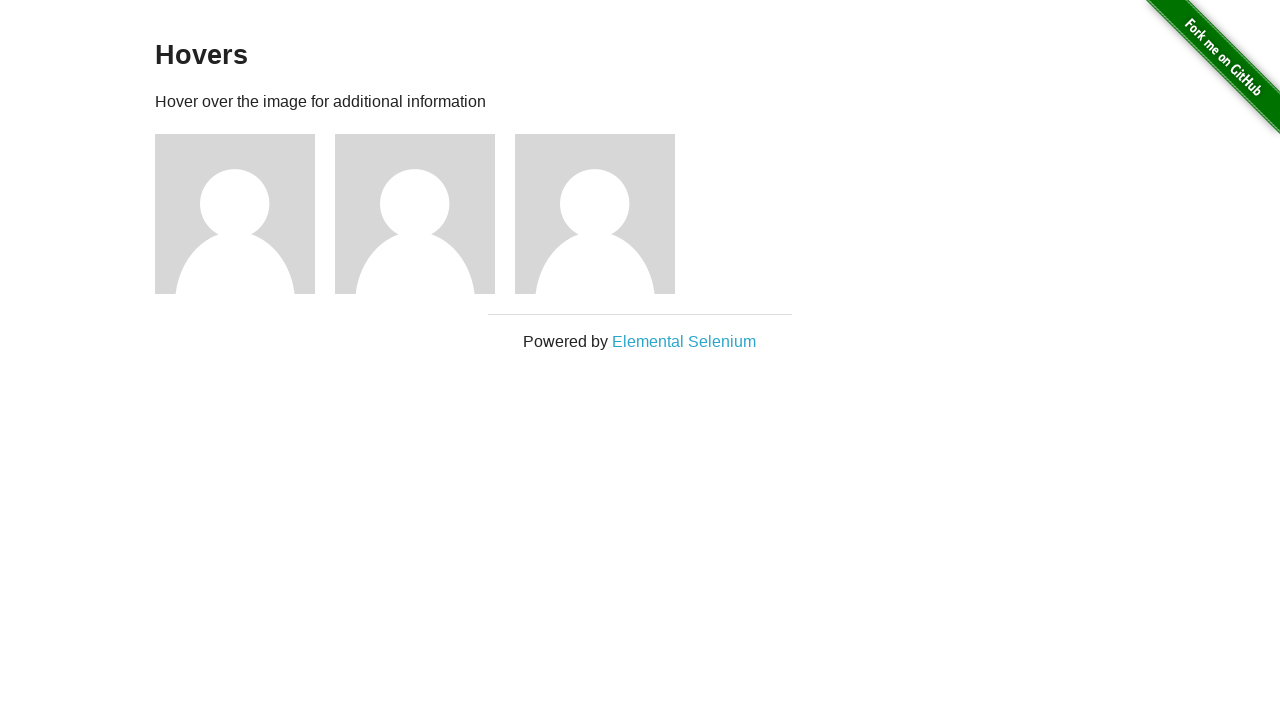

Hovered on figure 1 element at (245, 214) on .figure:nth-child(3)
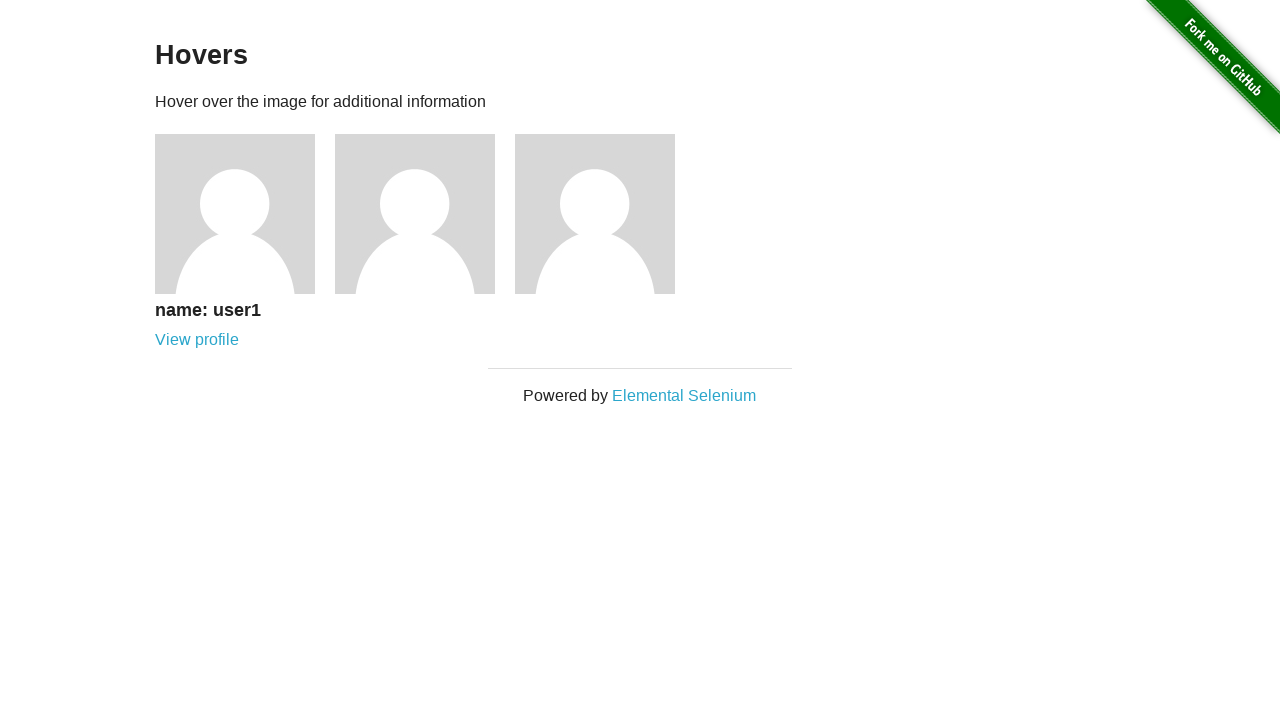

Figure caption appeared and is visible, user name displayed
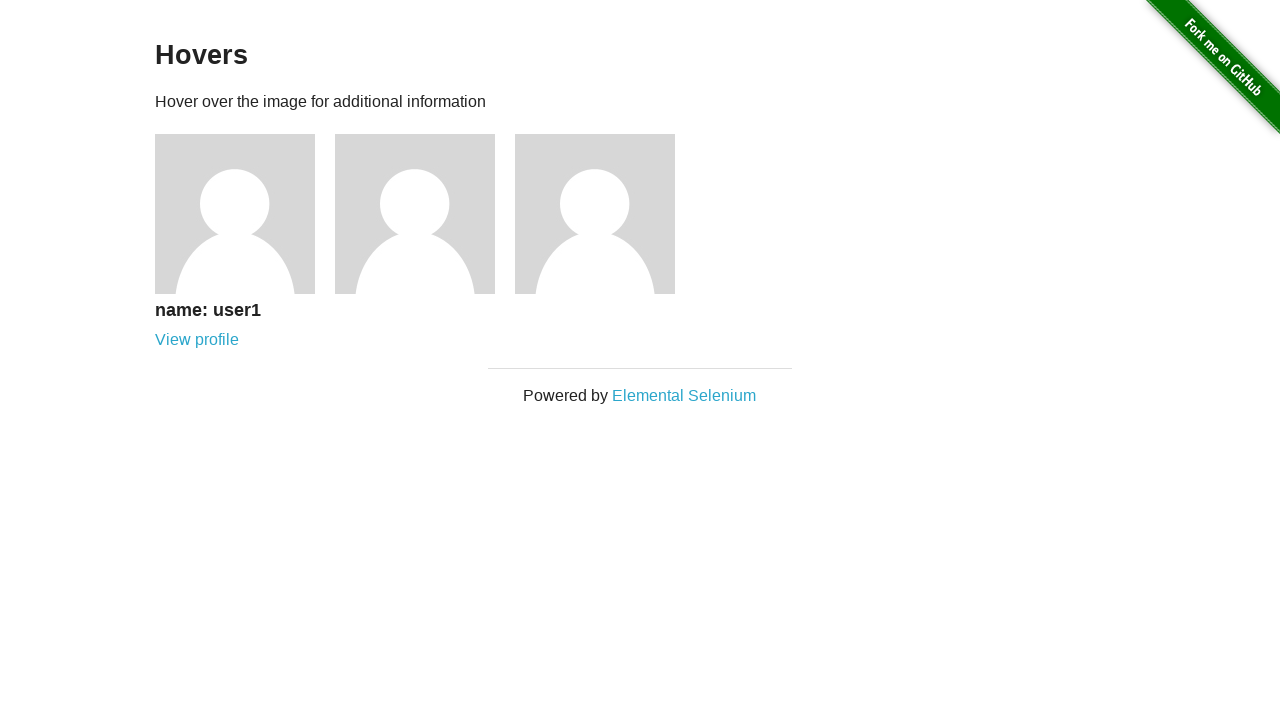

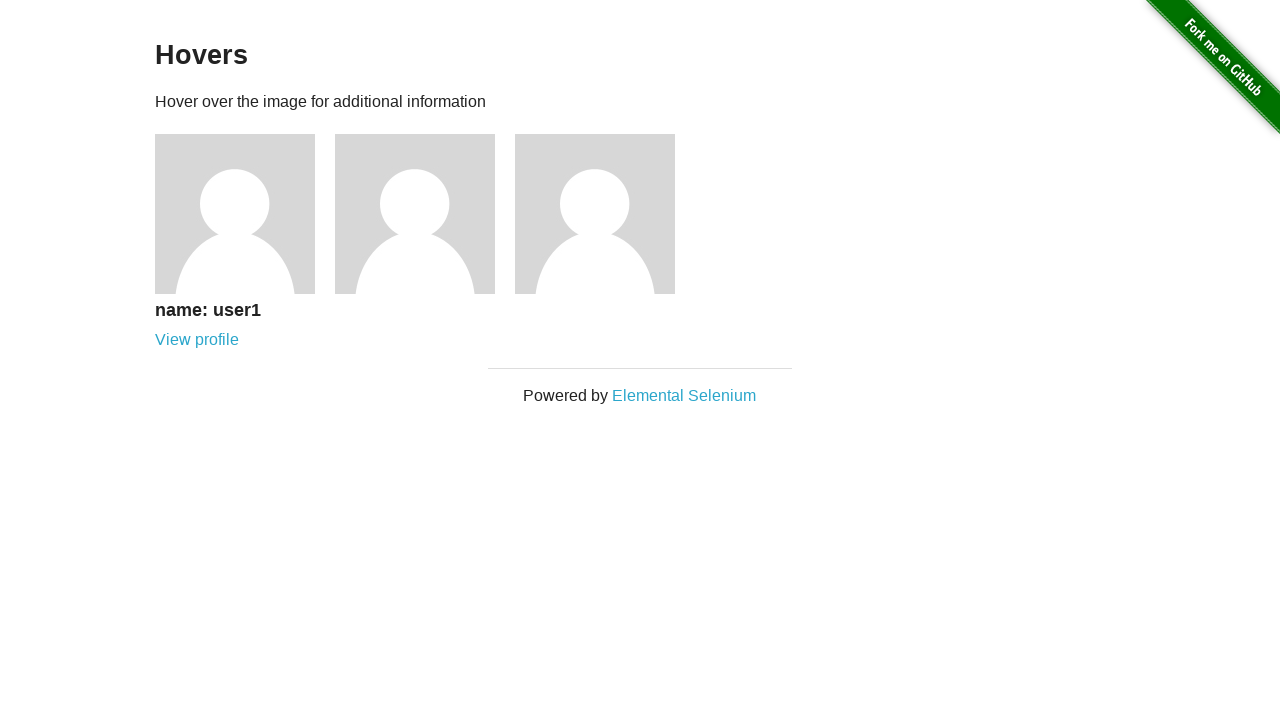